Tests checkbox interaction by verifying initial states, clicking the first checkbox to check it, verifying it's checked, then clicking the second checkbox to uncheck it and verifying its unchecked state.

Starting URL: http://the-internet.herokuapp.com/checkboxes

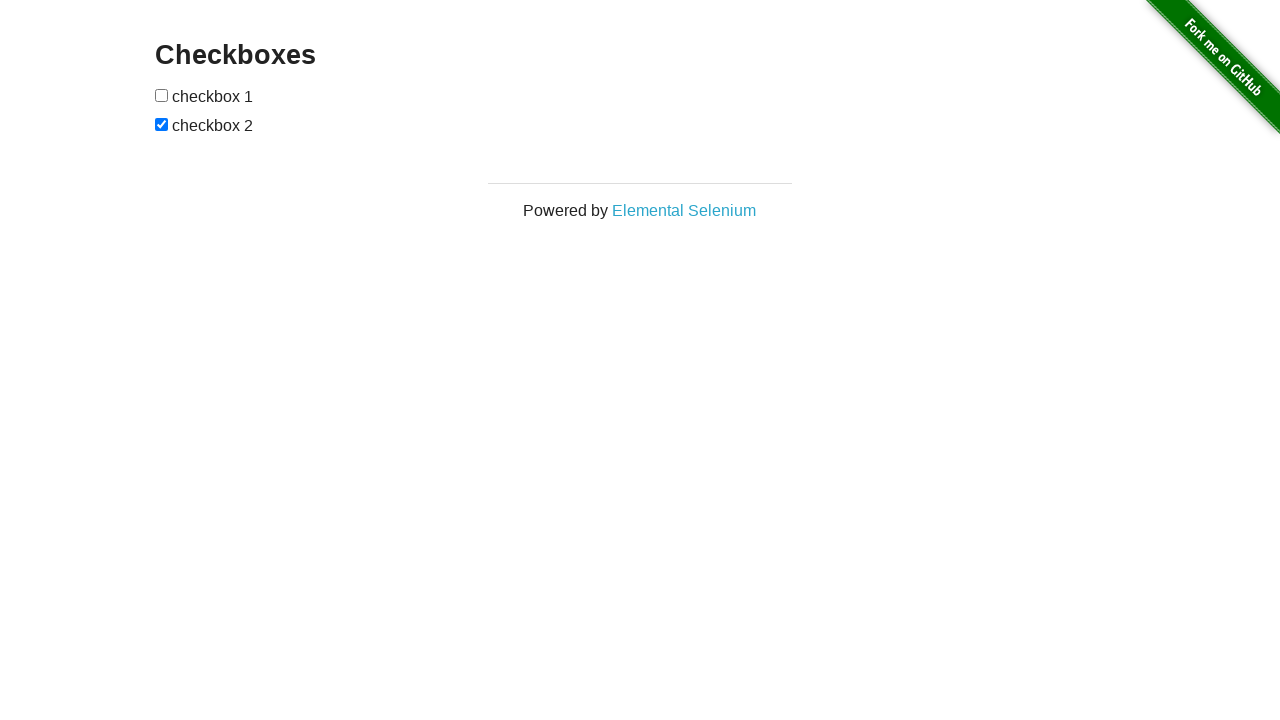

Located all checkboxes on the page
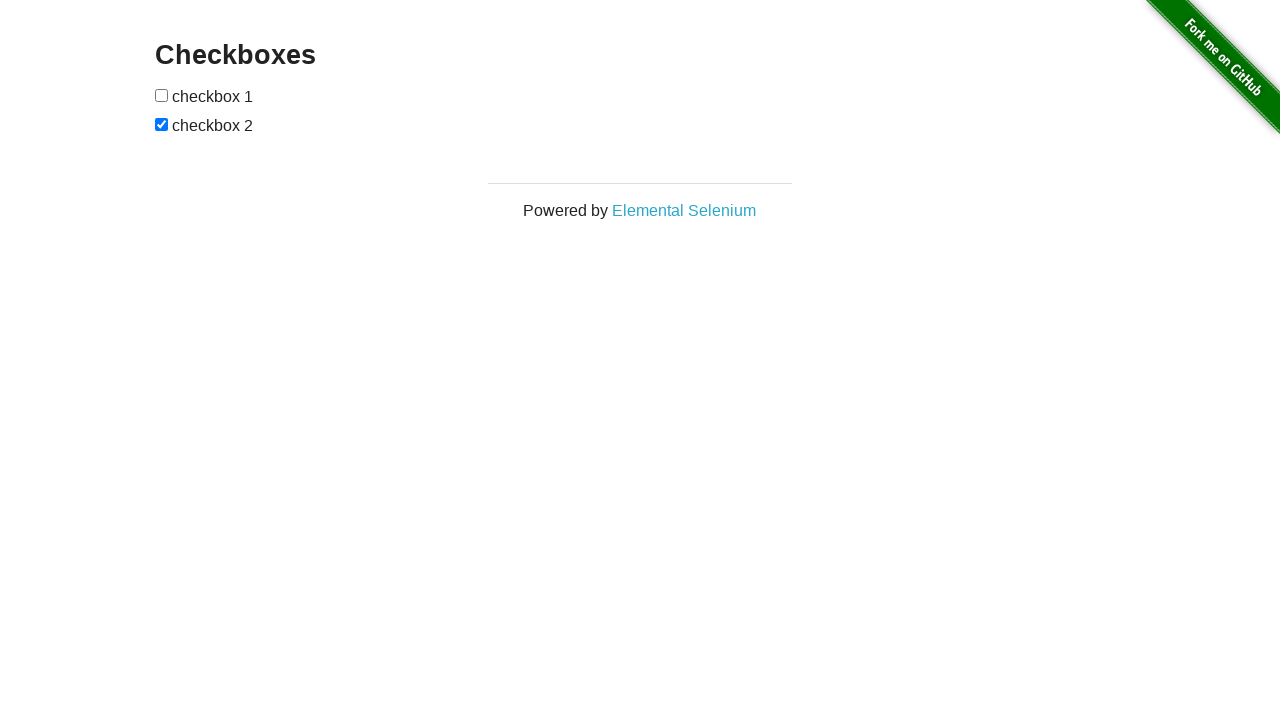

Verified first checkbox is initially unchecked
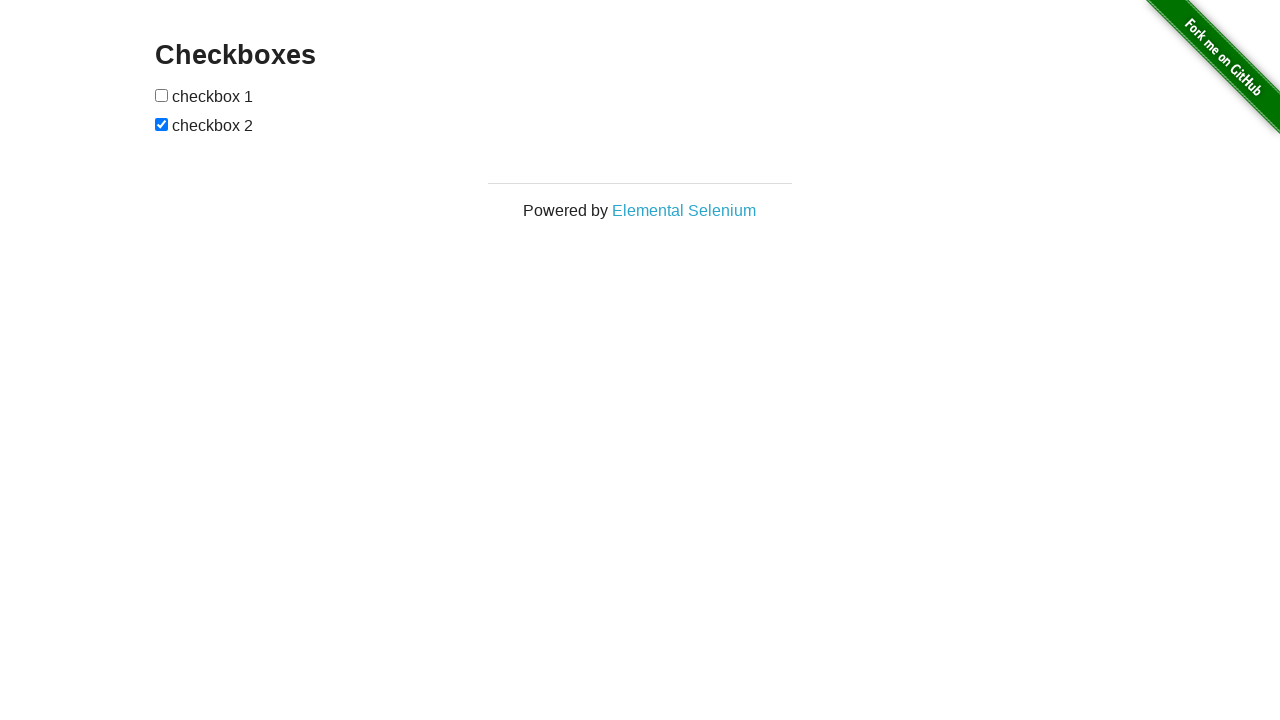

Clicked first checkbox to check it at (162, 95) on [type=checkbox] >> nth=0
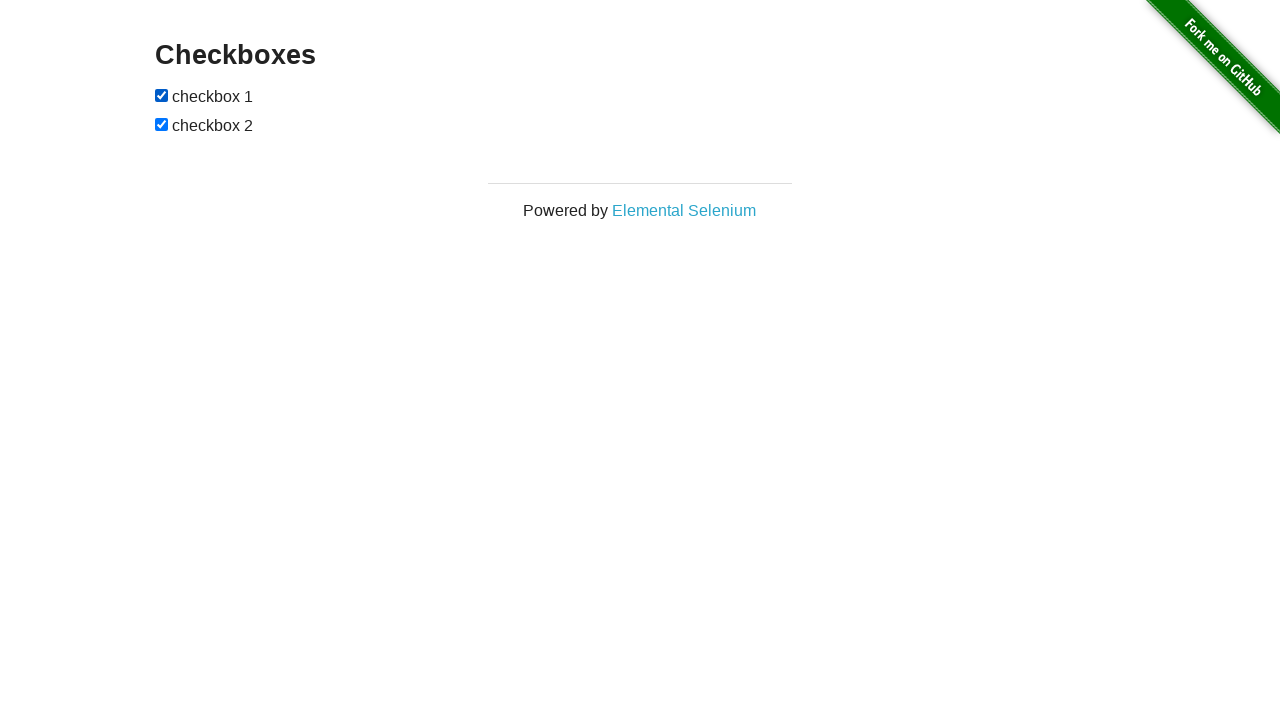

Verified first checkbox is now checked
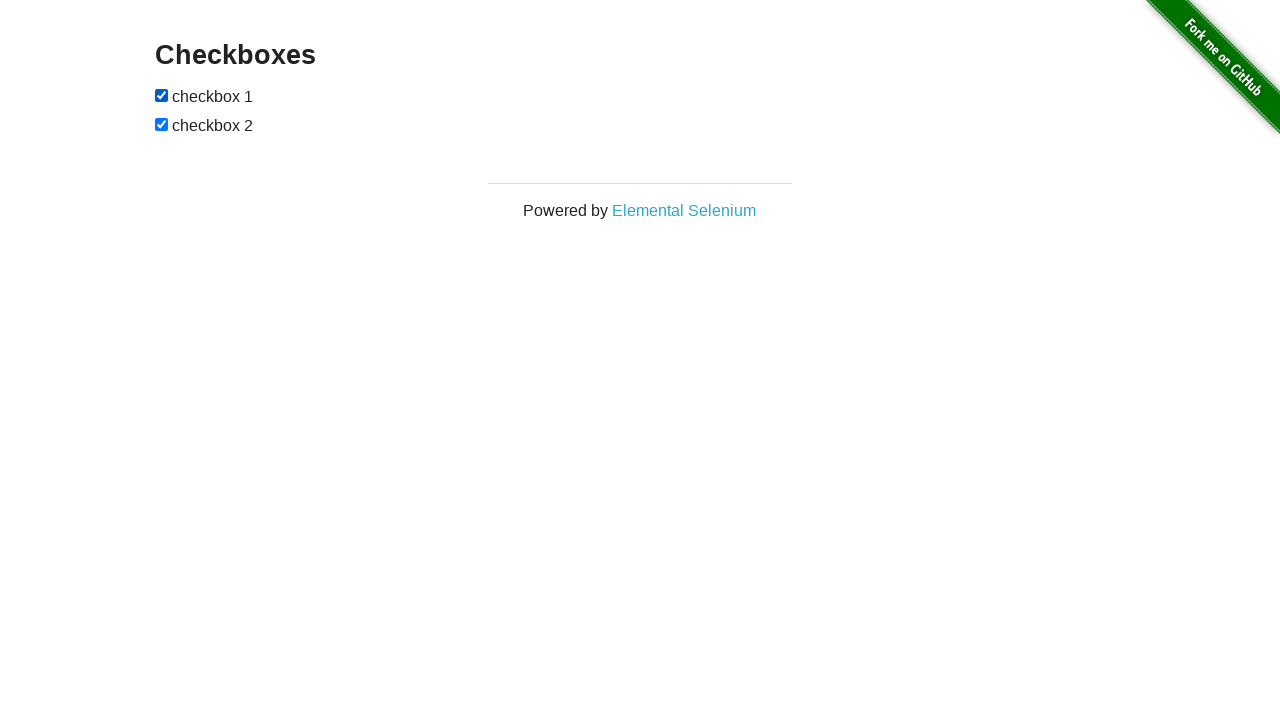

Verified second checkbox is initially checked
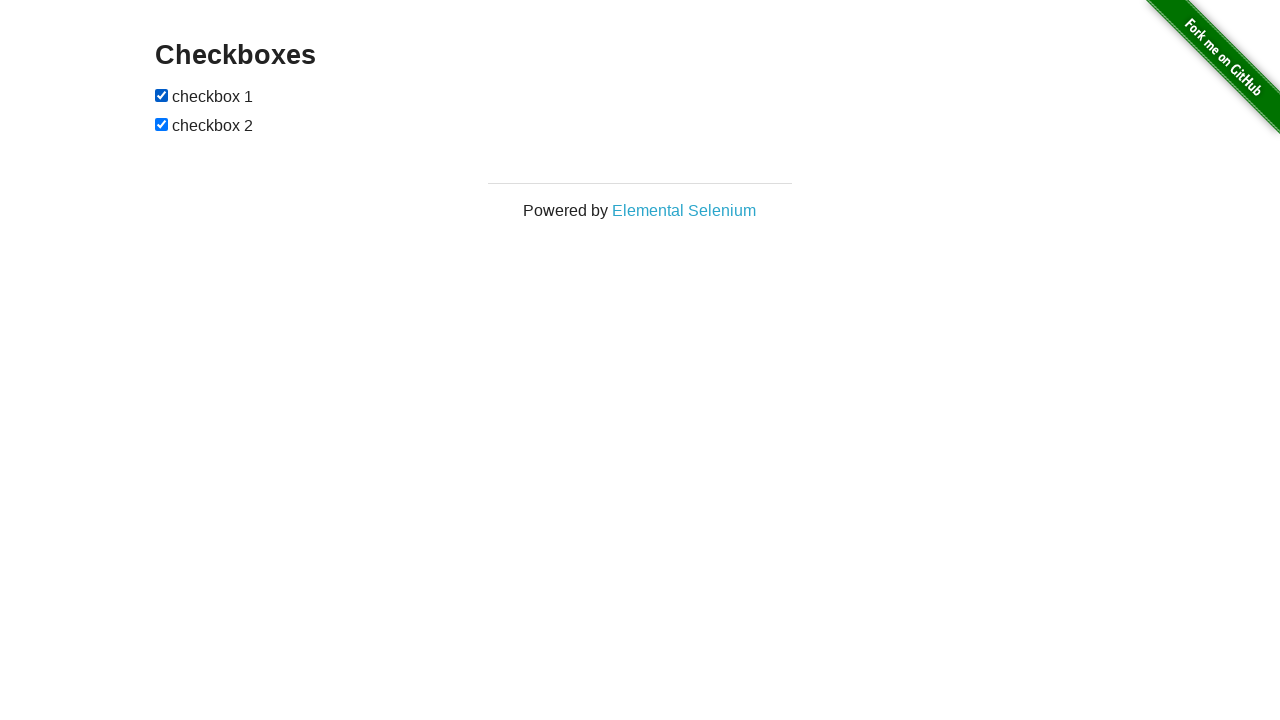

Clicked second checkbox to uncheck it at (162, 124) on [type=checkbox] >> nth=1
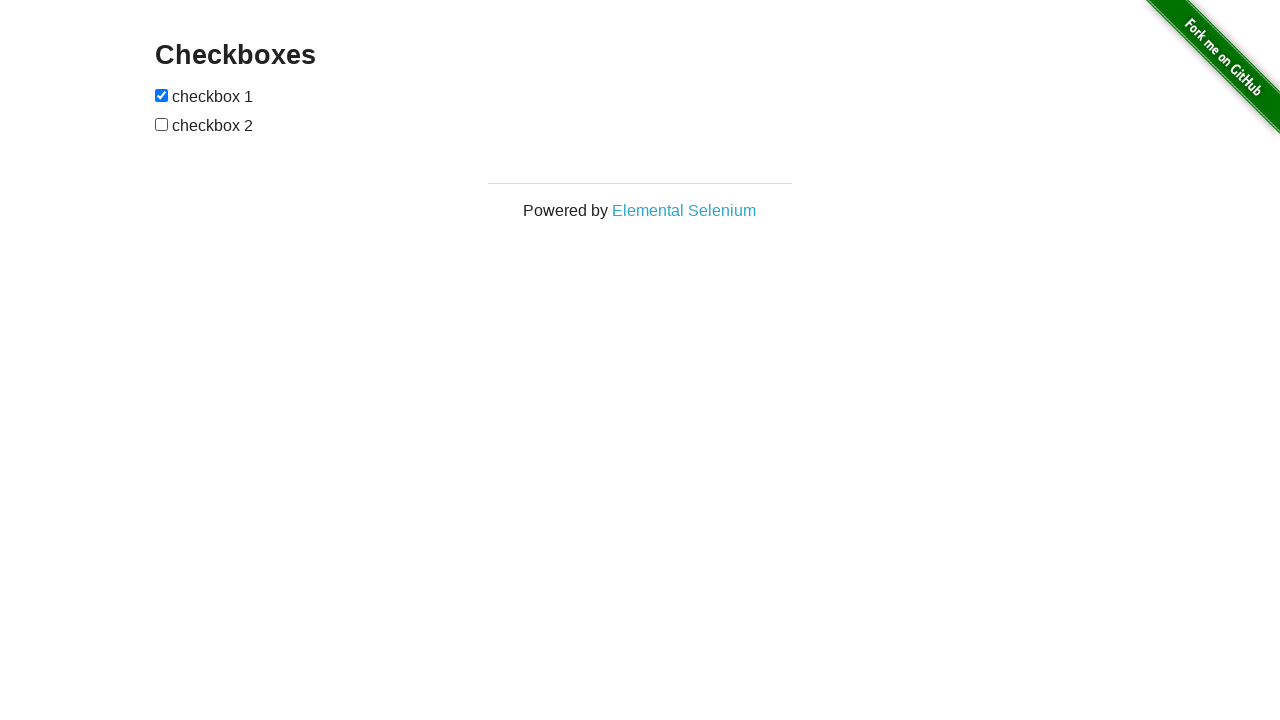

Verified second checkbox is now unchecked
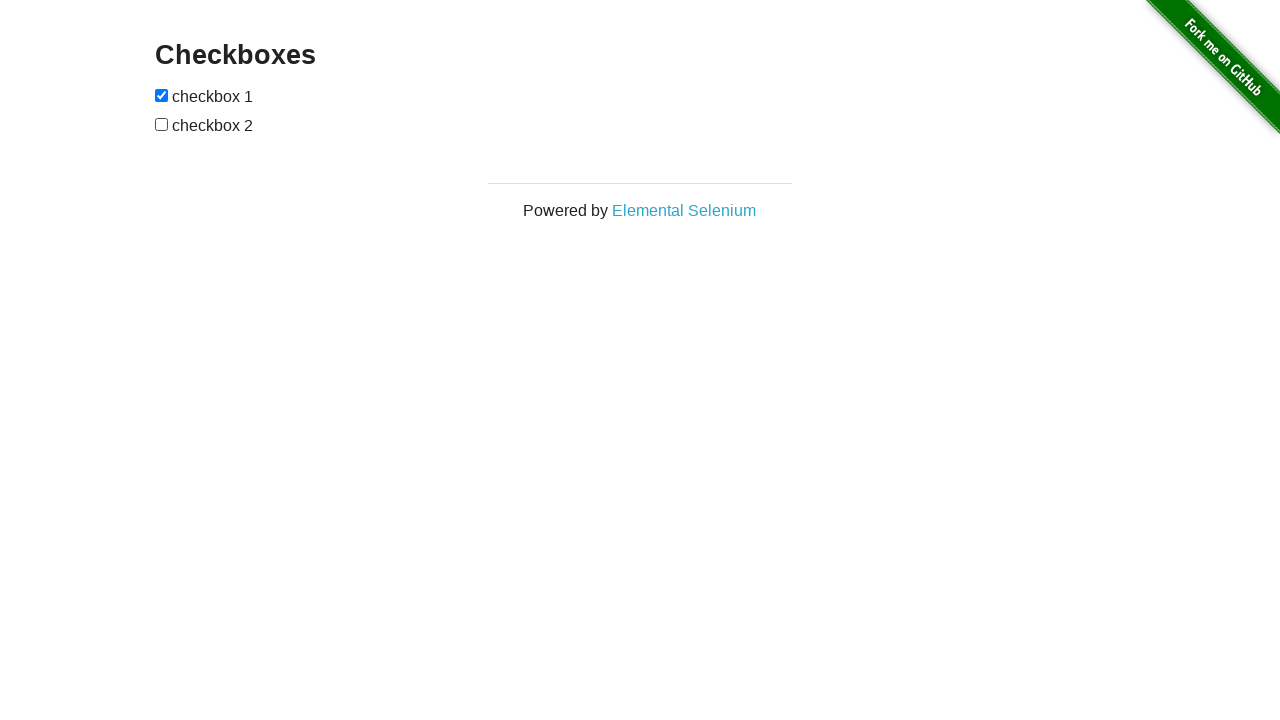

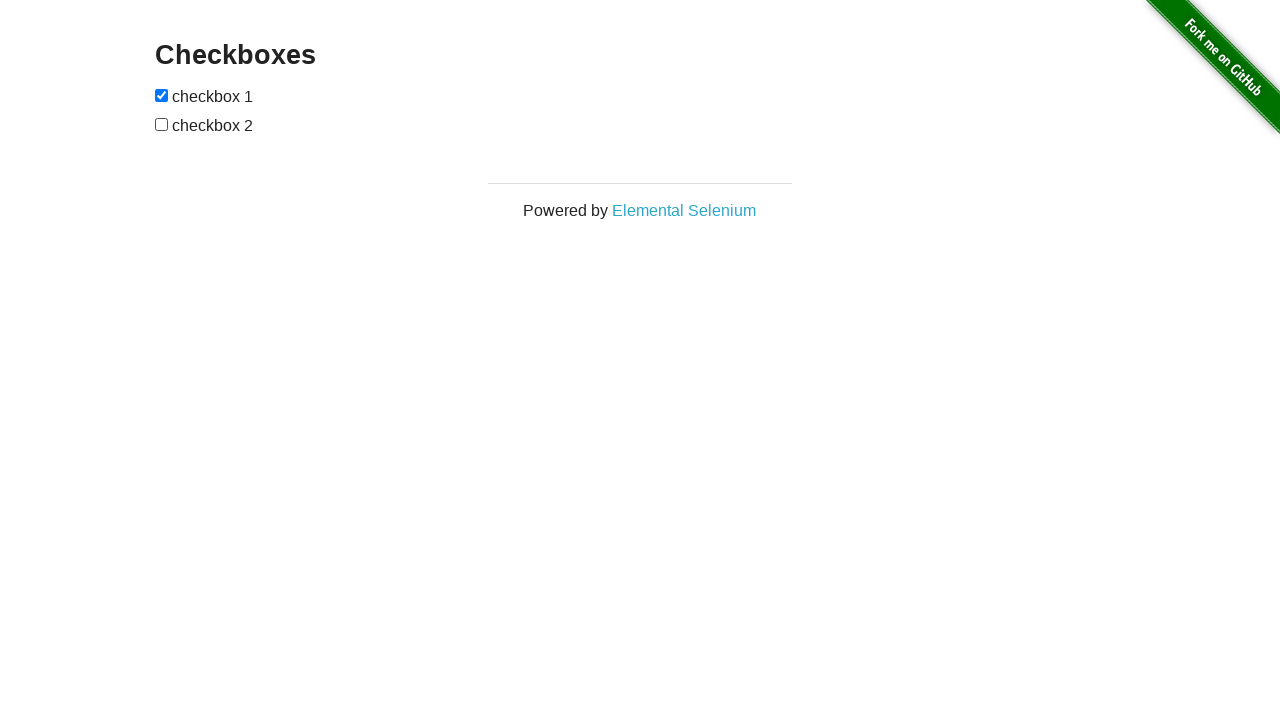